Tests various dropdown selection functionalities including selecting options by visible text, choosing country and city combinations, selecting courses and languages

Starting URL: https://www.leafground.com/select.xhtml

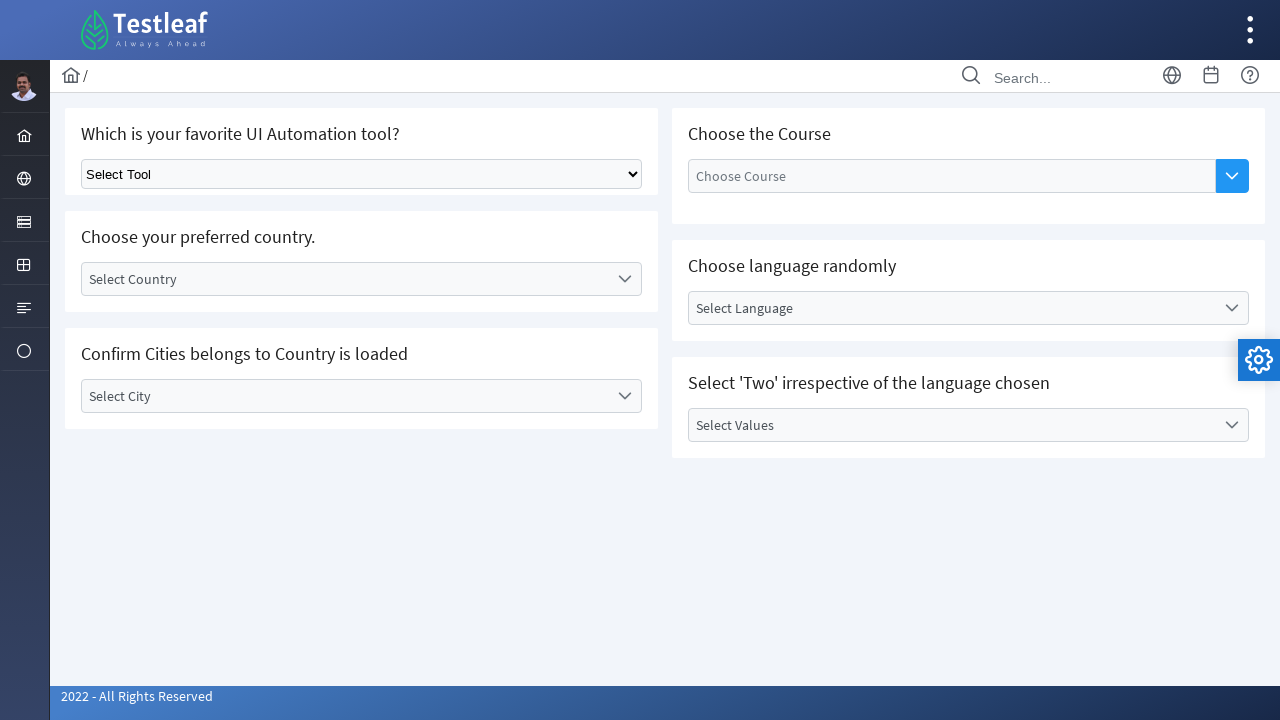

Selected 'Playwright' from automation tool dropdown on select.ui-selectonemenu
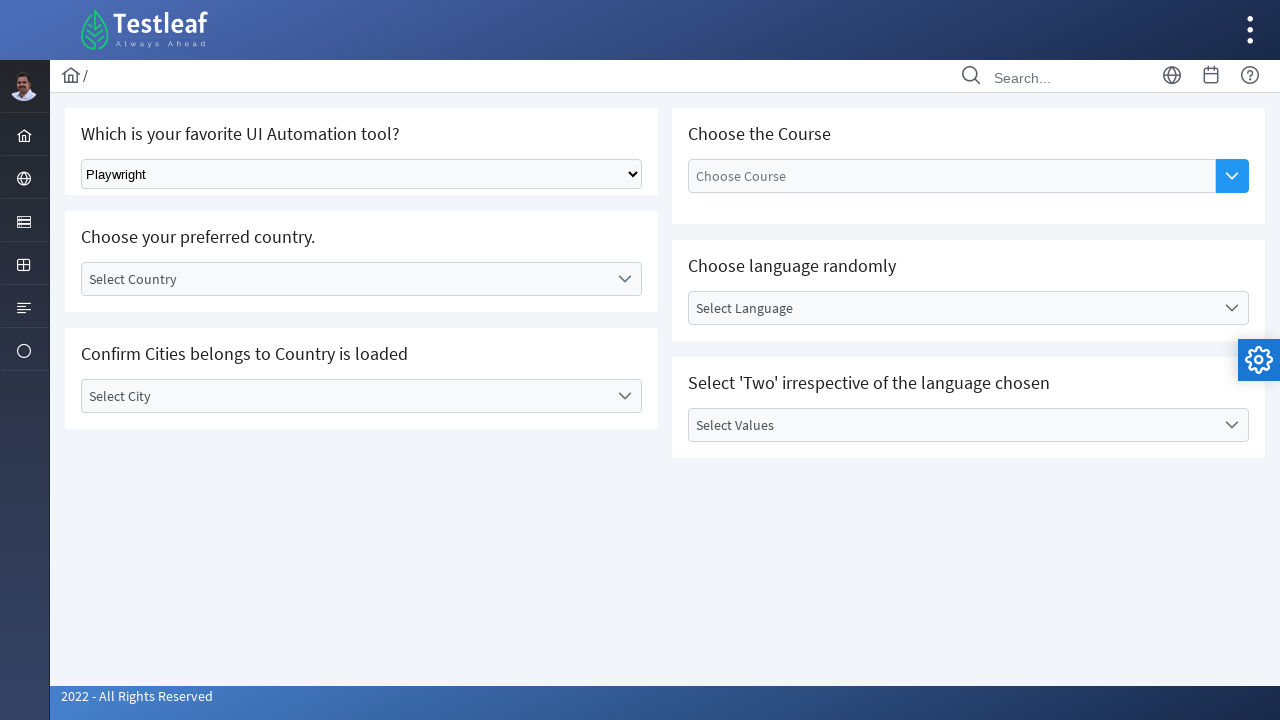

Clicked country dropdown label at (345, 279) on label#j_idt87\:country_label
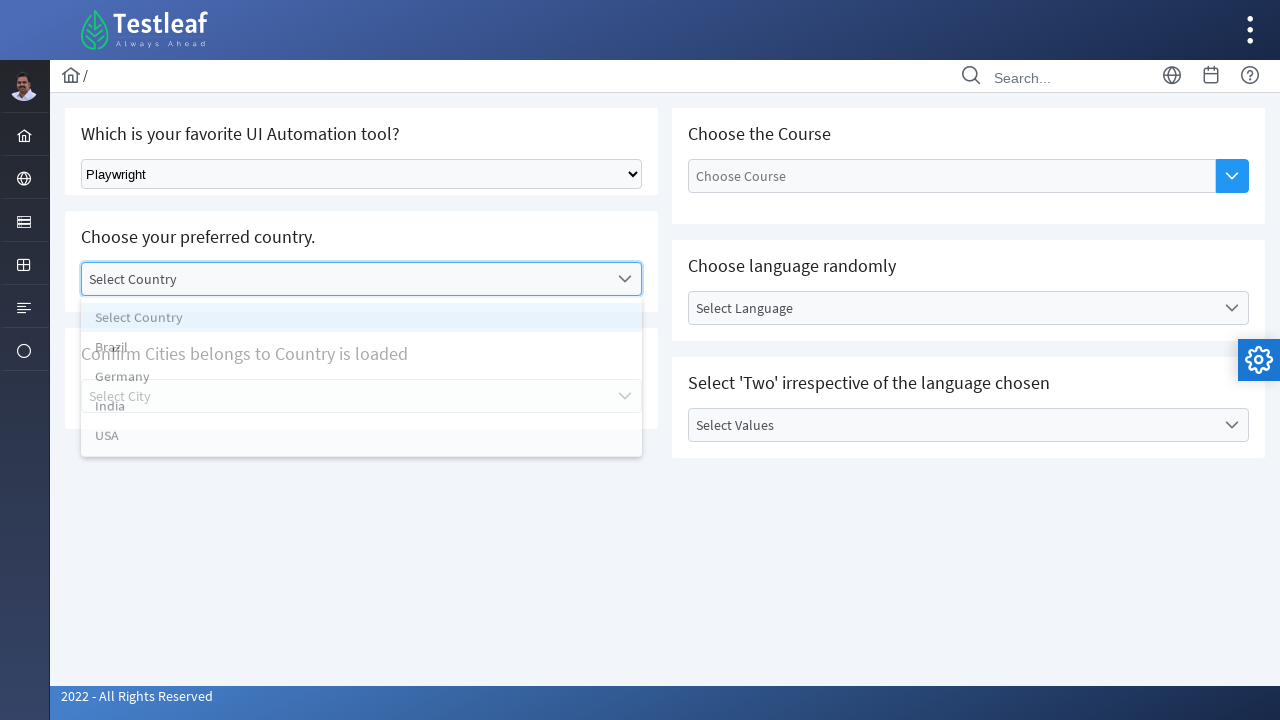

Selected 'Germany' from country options at (362, 383) on li:text('Germany')
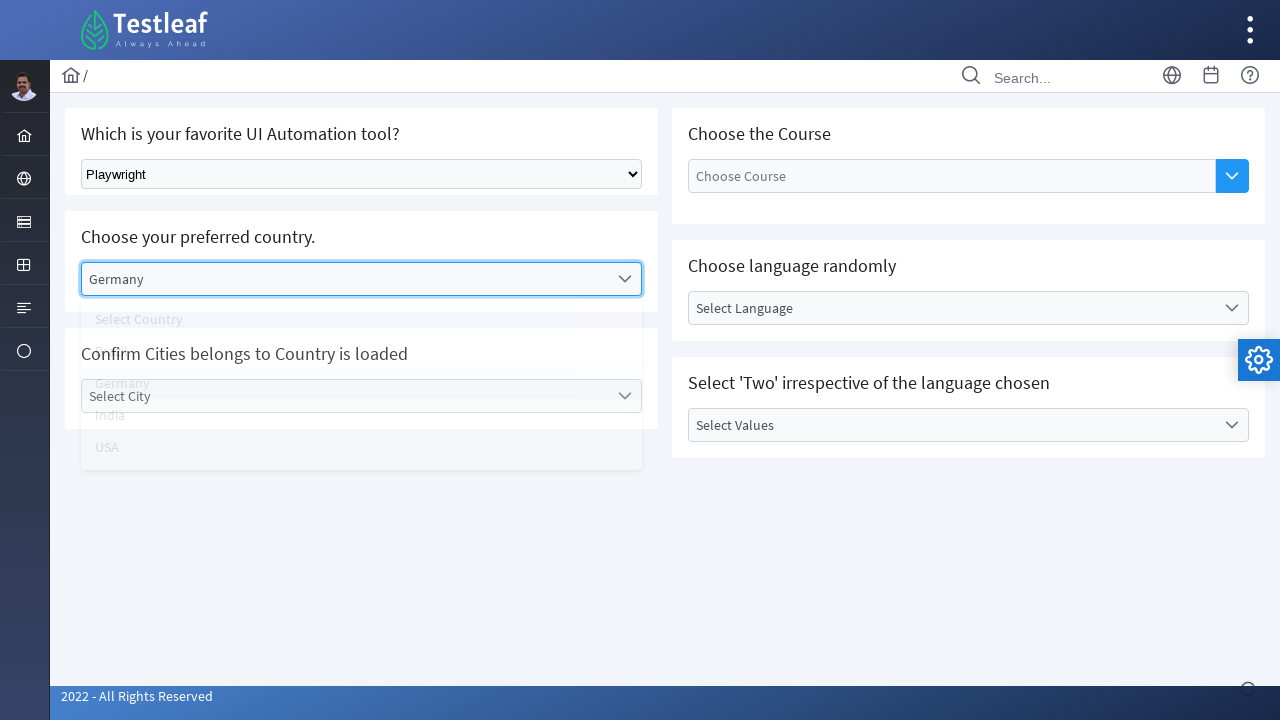

Waited 2 seconds for Germany-specific cities to load
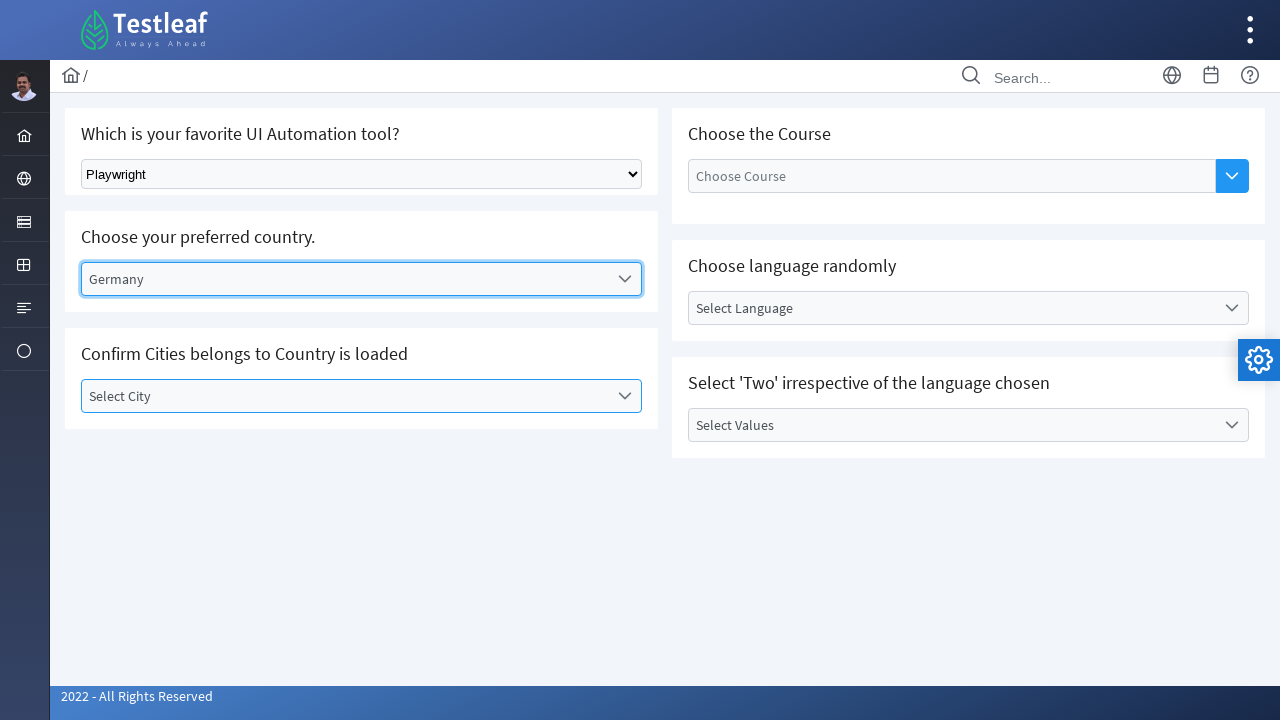

Clicked city dropdown label at (345, 396) on label#j_idt87\:city_label
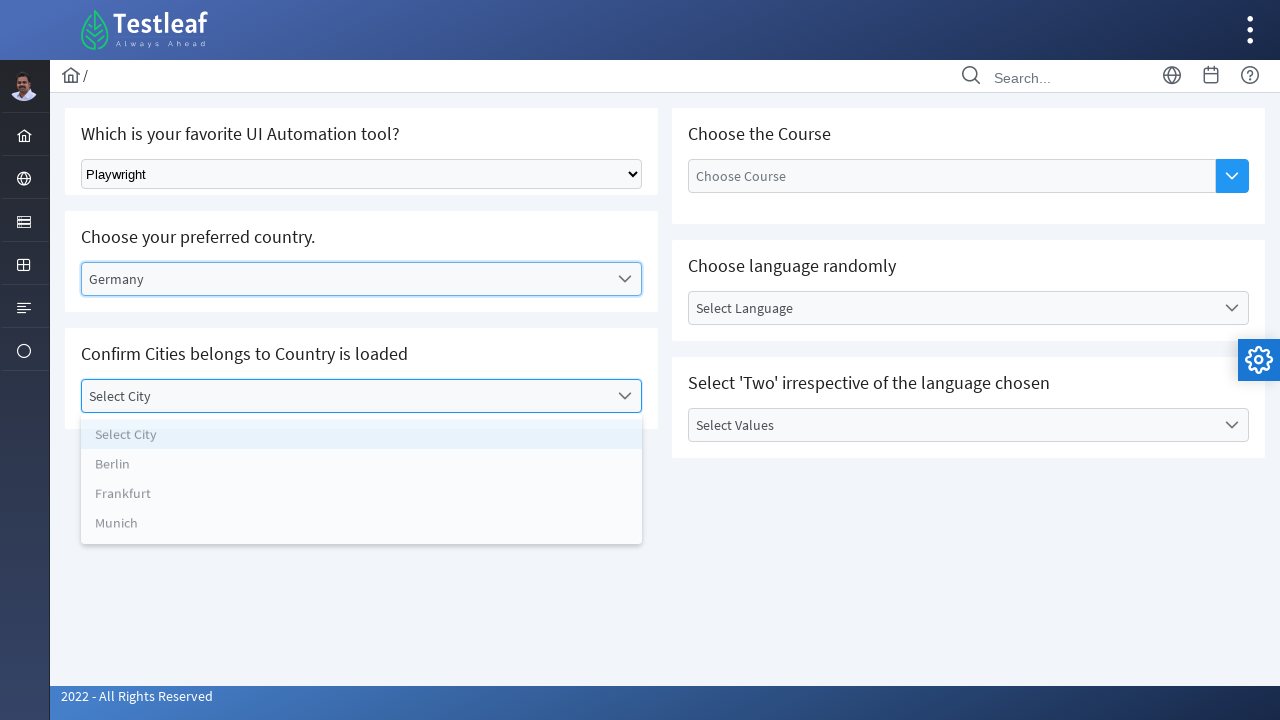

Selected first city option for Germany at (362, 468) on li#j_idt87\:city_1
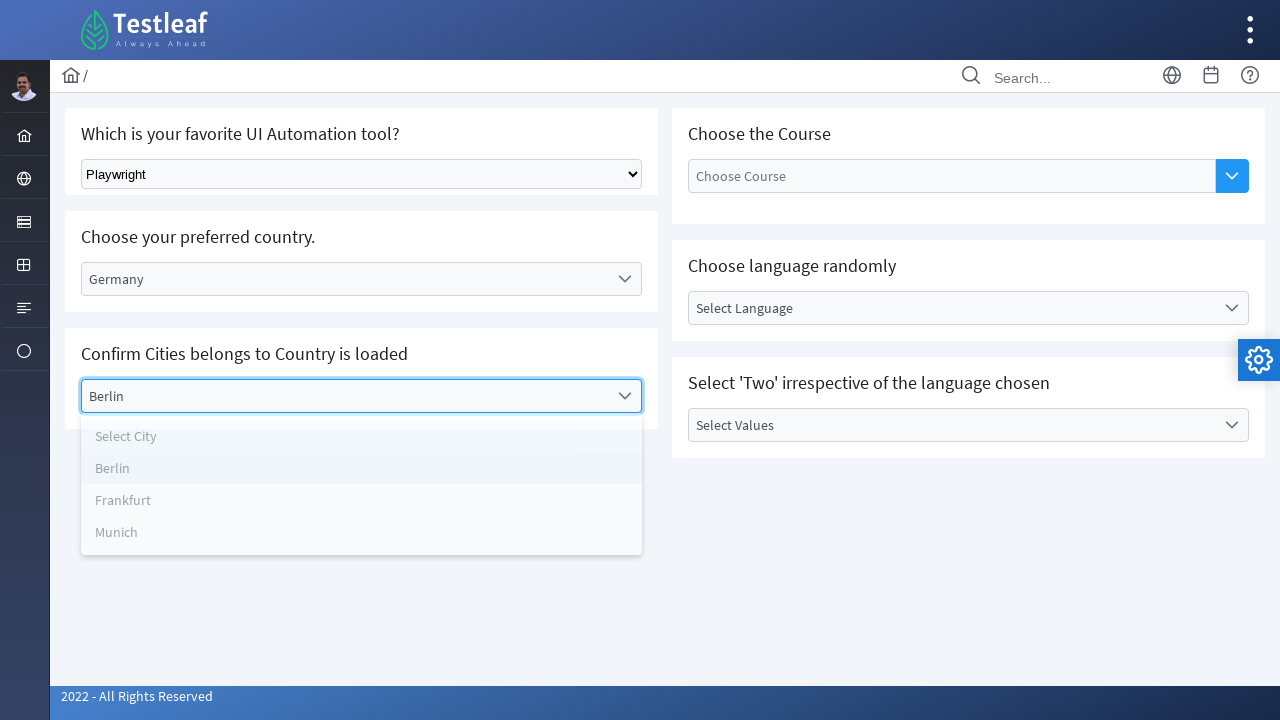

Waited 2 seconds before changing country
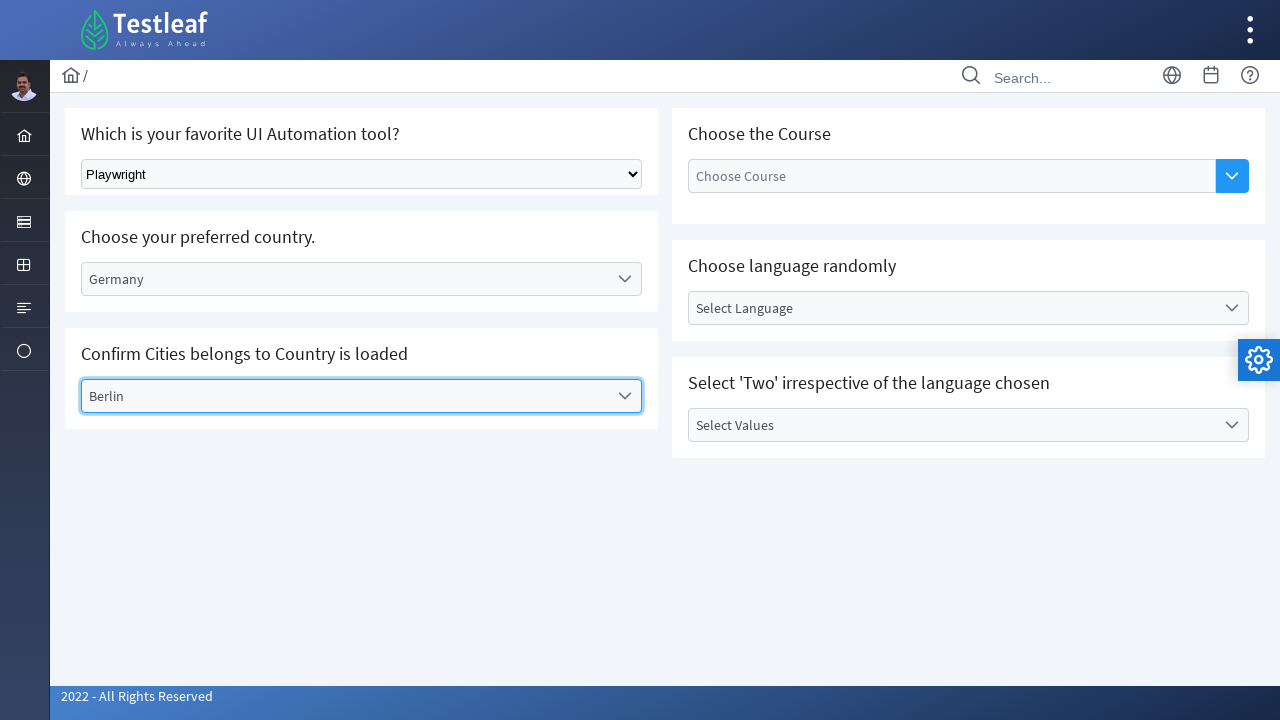

Clicked country dropdown label to change selection at (345, 279) on label#j_idt87\:country_label
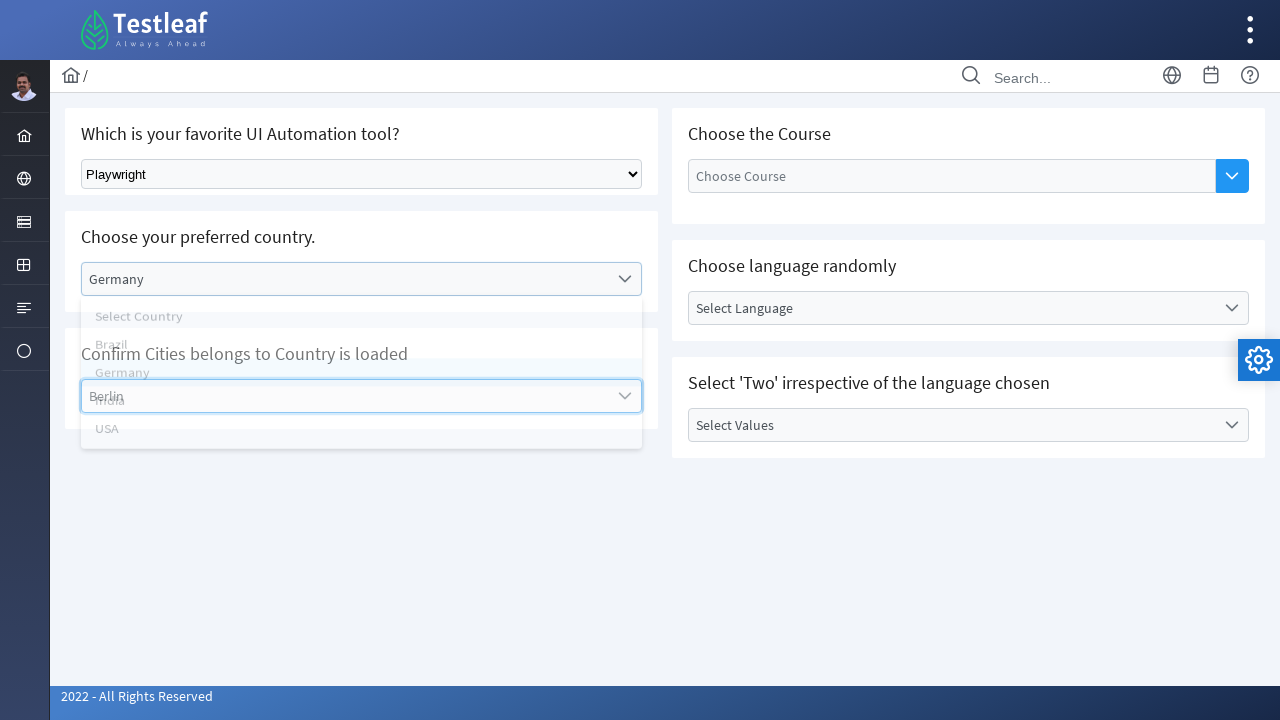

Selected 'India' from country options at (362, 415) on li:text('India')
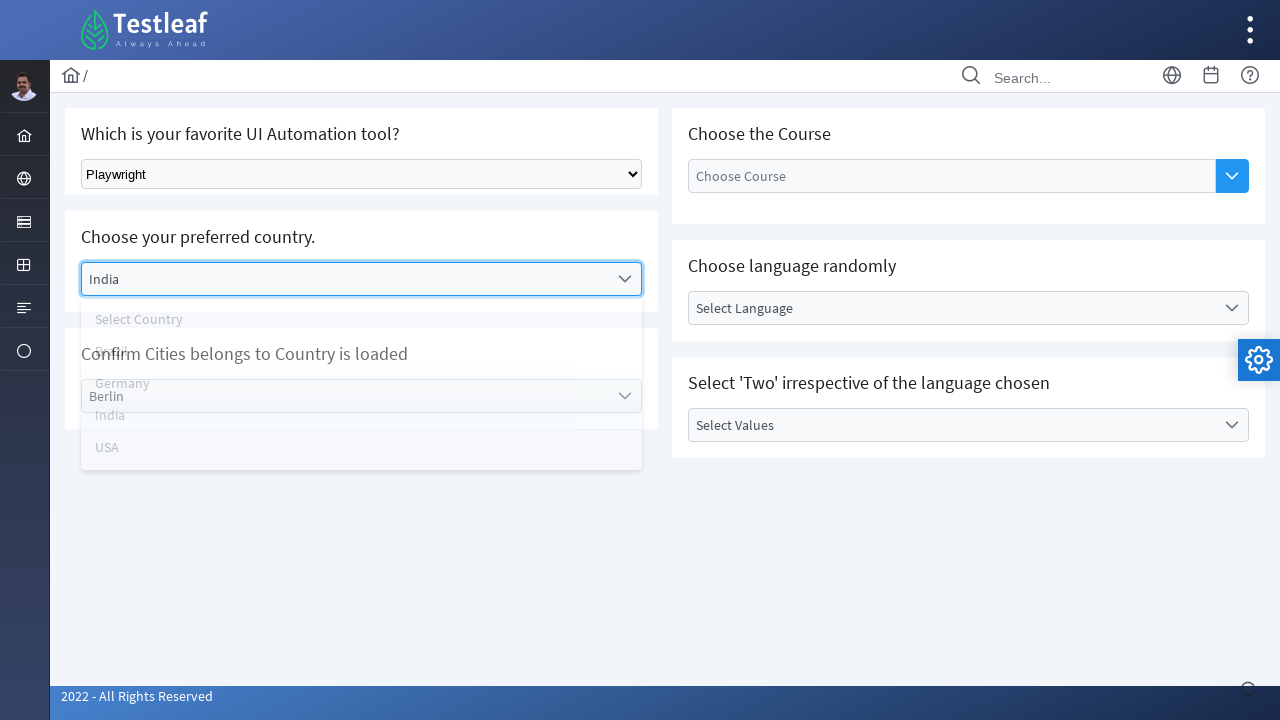

Waited 2 seconds for India-specific cities to load
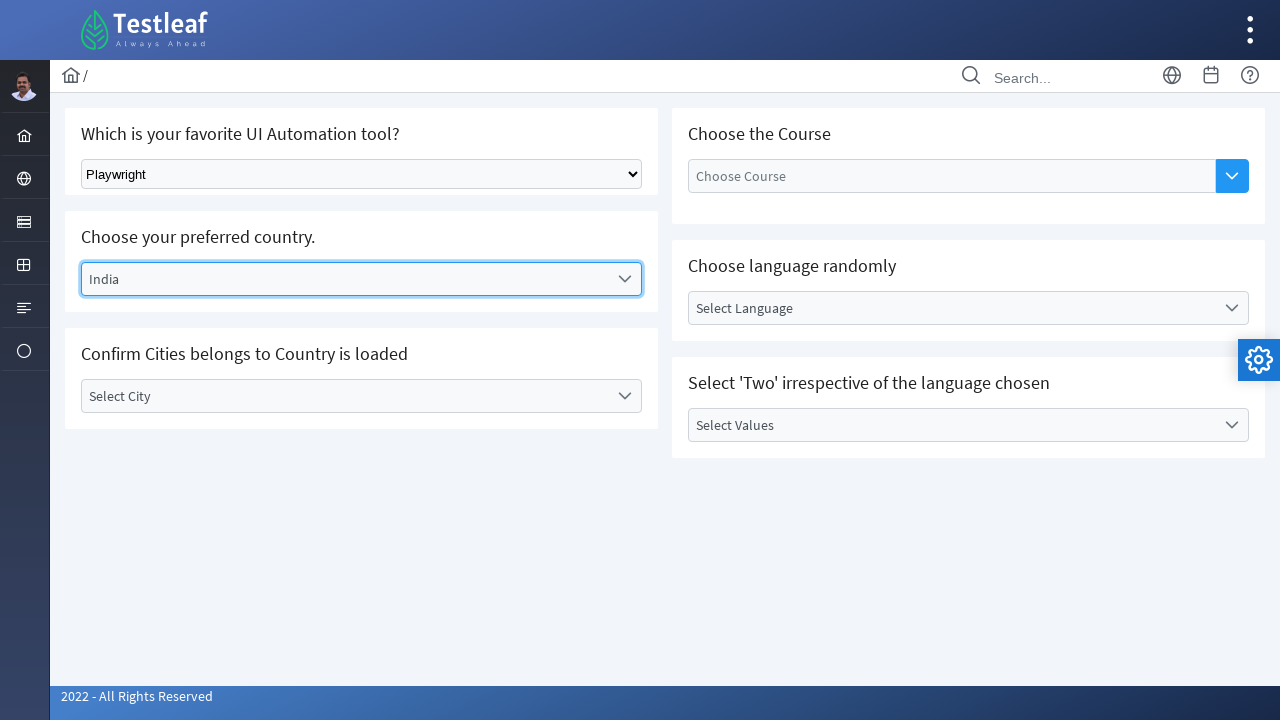

Clicked city dropdown label to select Indian city at (345, 396) on label#j_idt87\:city_label
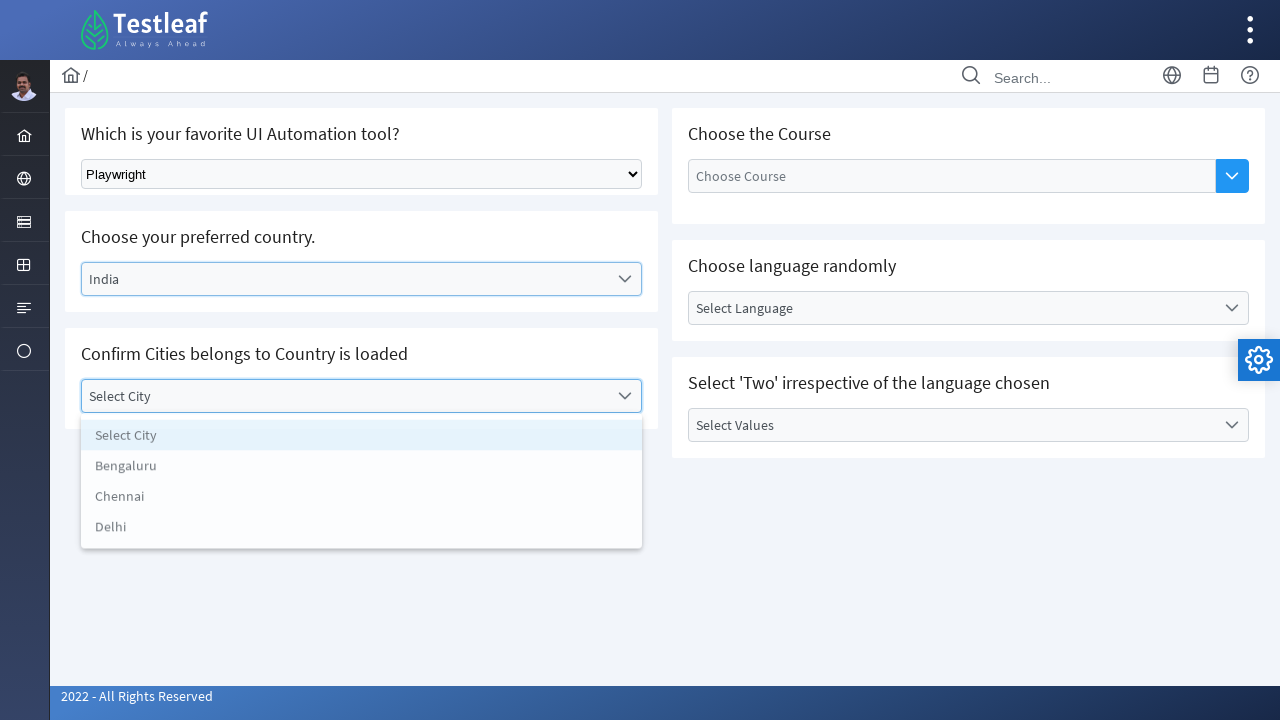

Selected second city option for India at (362, 500) on li#j_idt87\:city_2
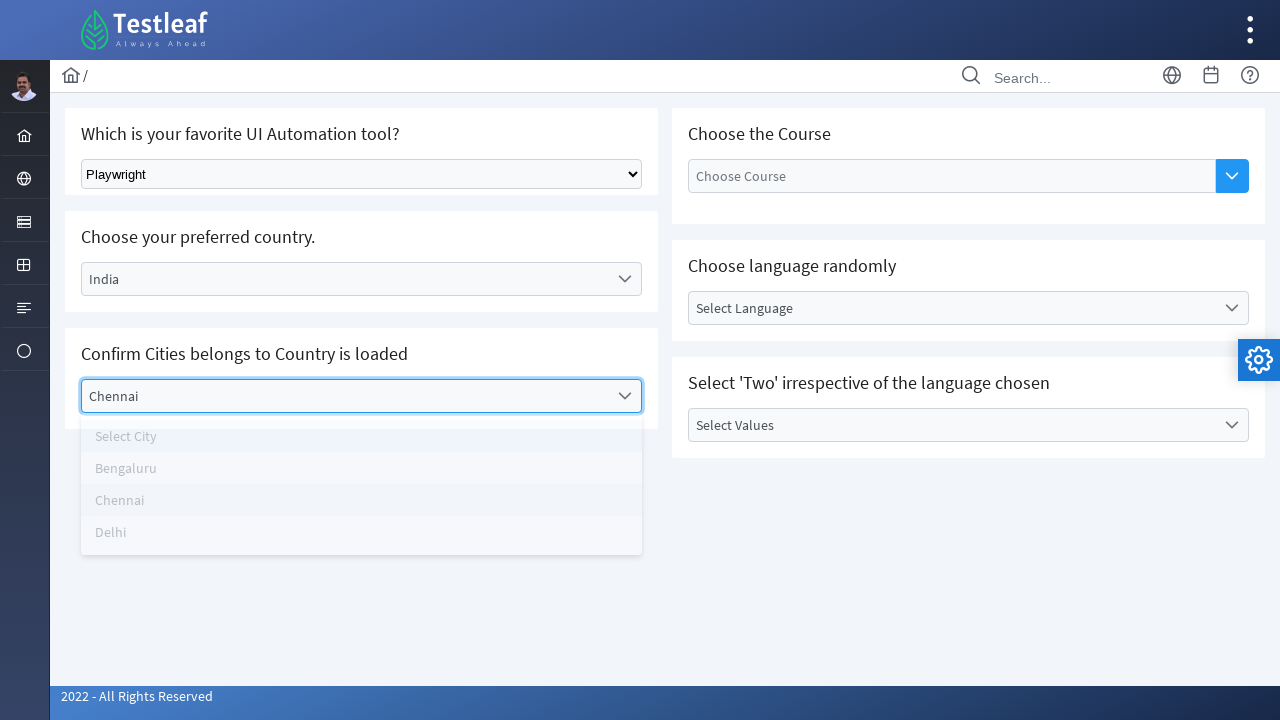

Waited 2 seconds before selecting course
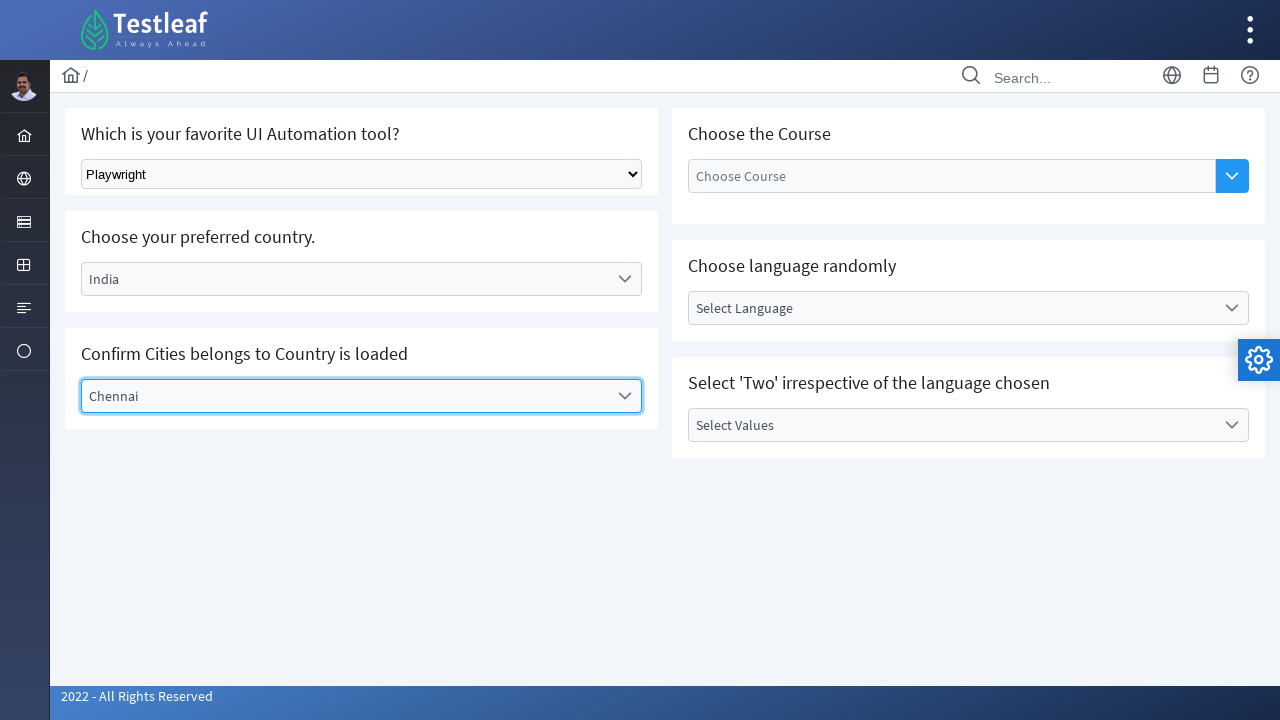

Clicked course dropdown to open options at (1232, 176) on span.ui-button-icon-primary.ui-icon.ui-icon-triangle-1-s
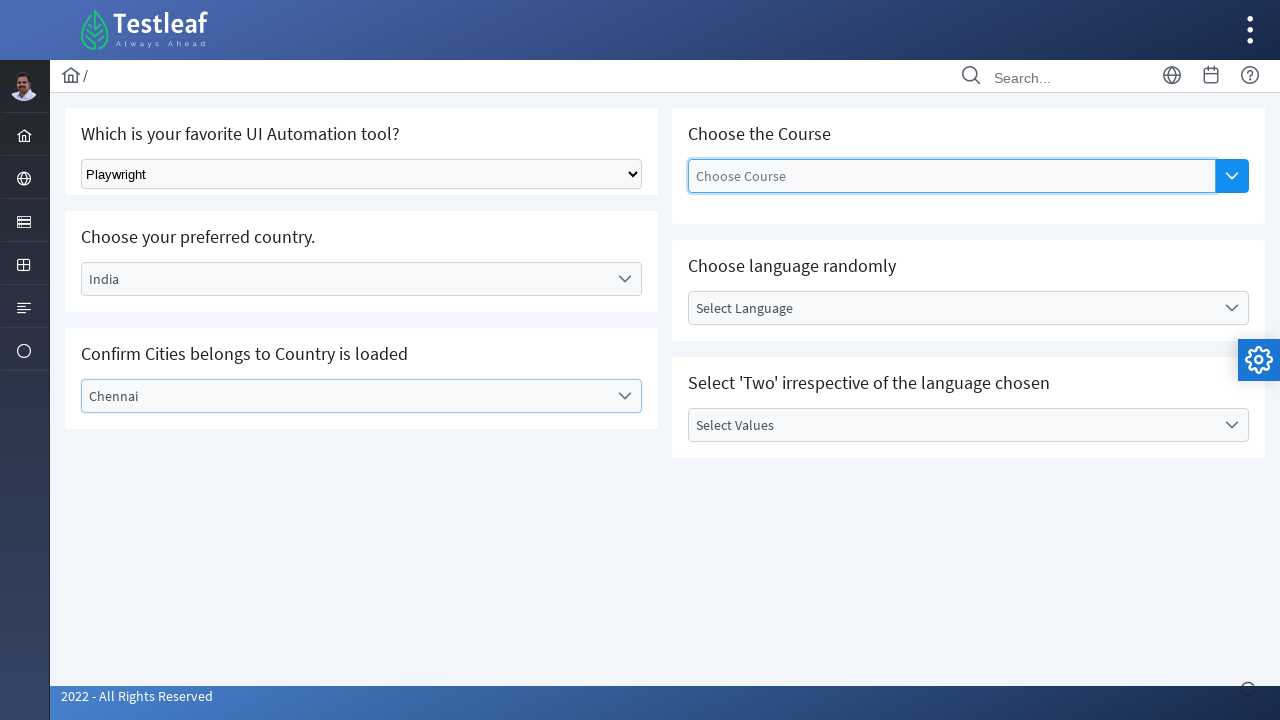

Waited 2 seconds for course options to appear
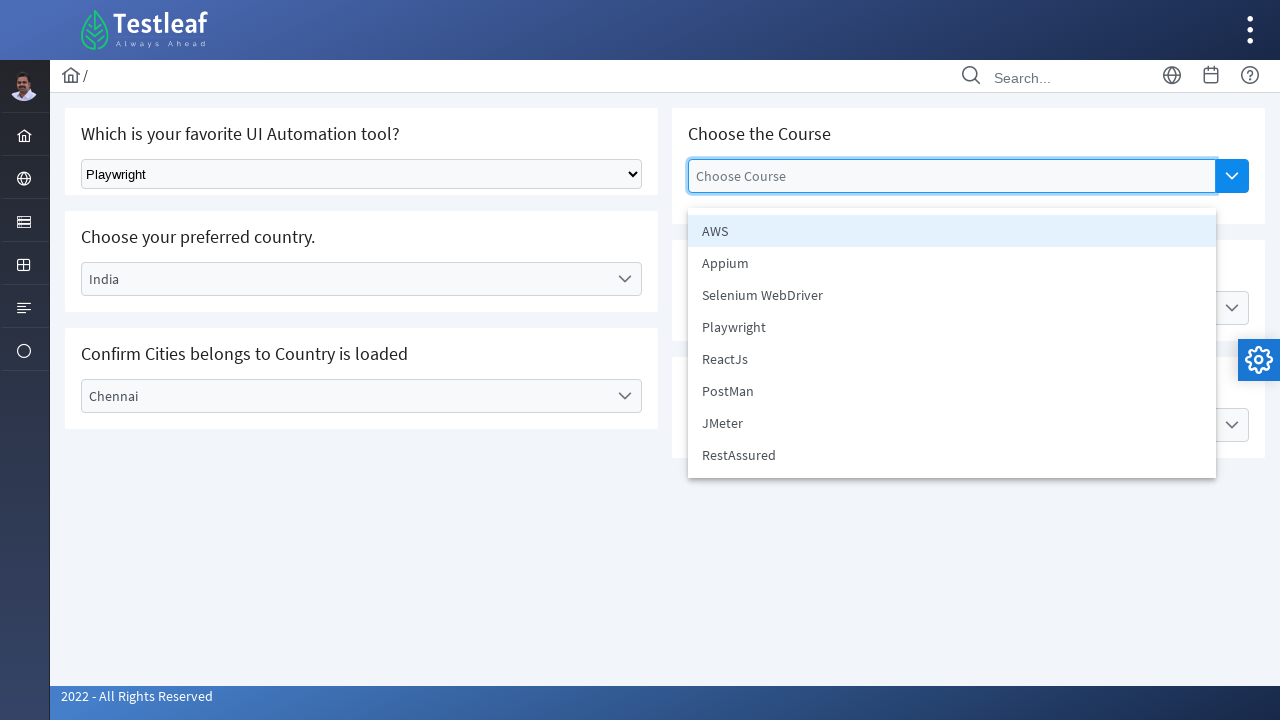

Selected 'AWS' from course options at (952, 231) on li:text('AWS')
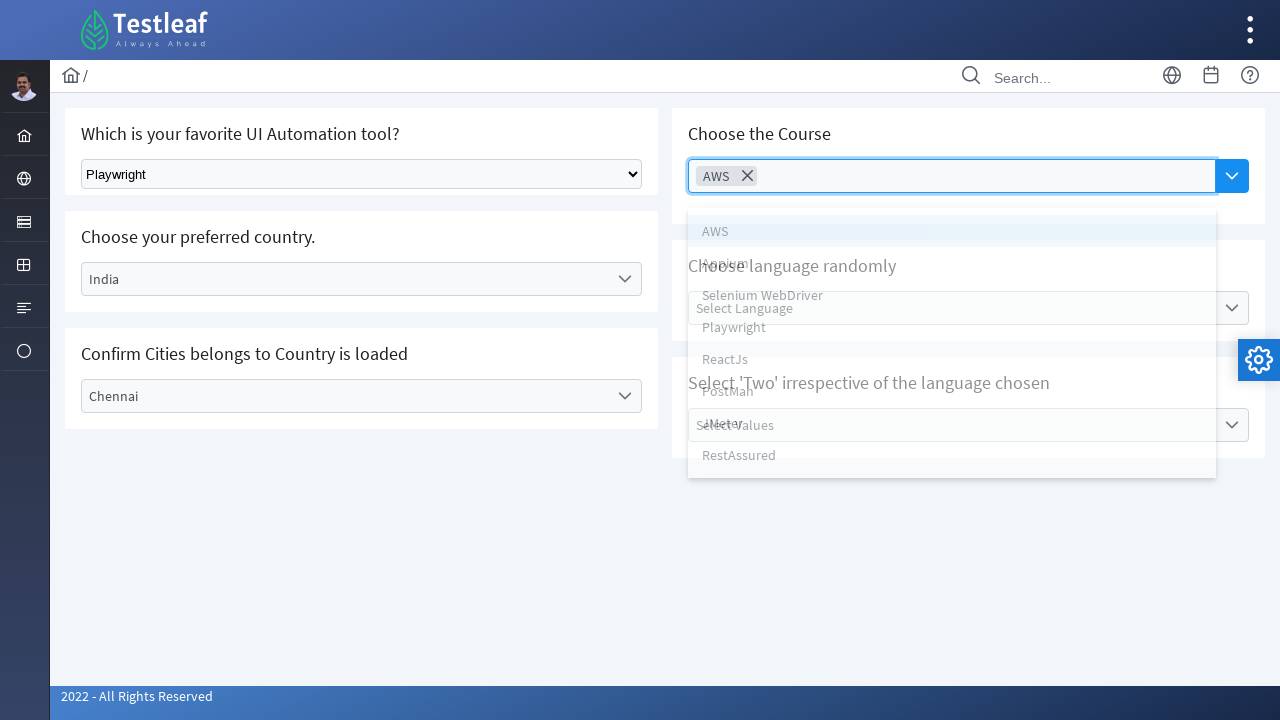

Clicked language dropdown label at (952, 308) on label#j_idt87\:lang_label
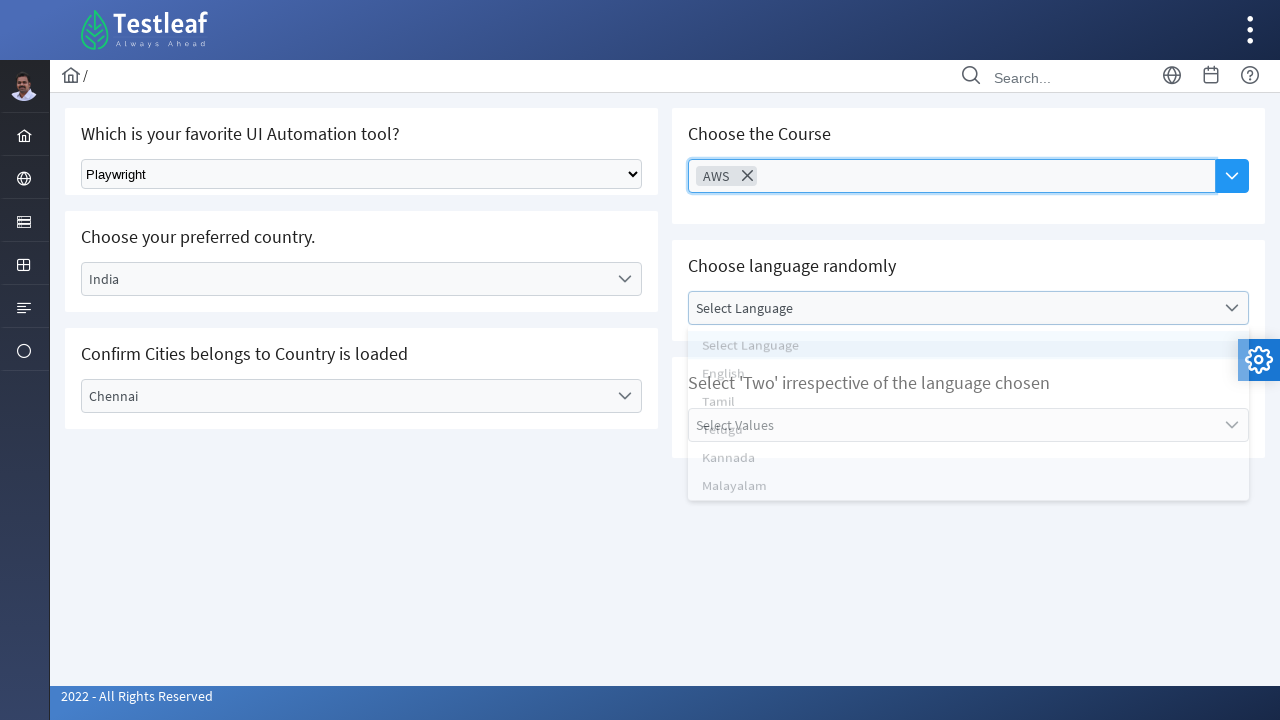

Selected 'English' from language options at (968, 380) on li:text('English')
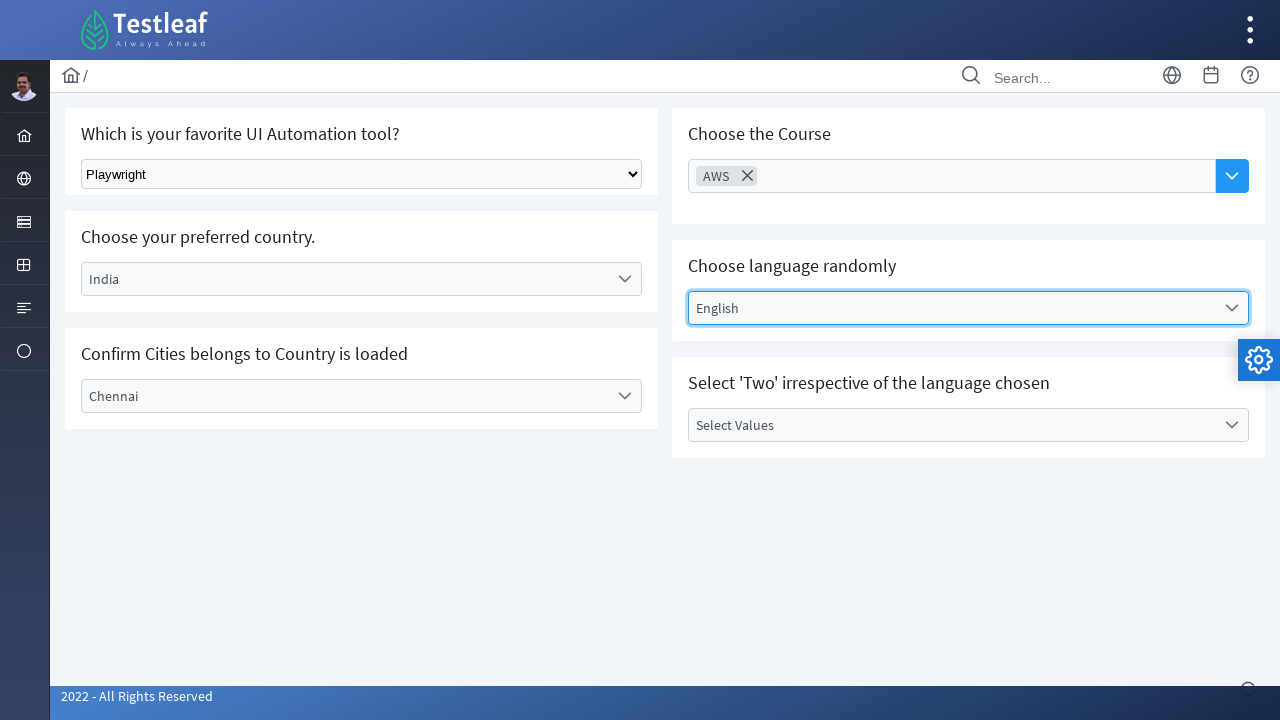

Waited 2 seconds before selecting value option
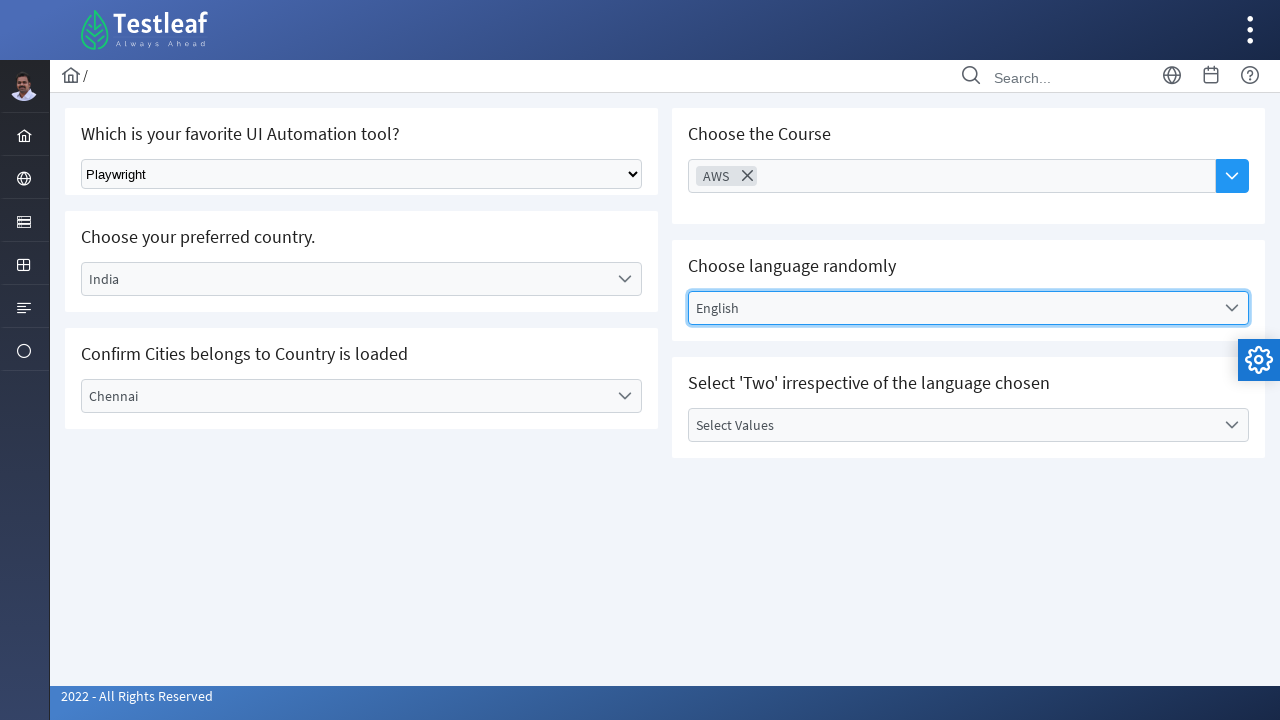

Clicked value dropdown label at (952, 425) on label#j_idt87\:value_label
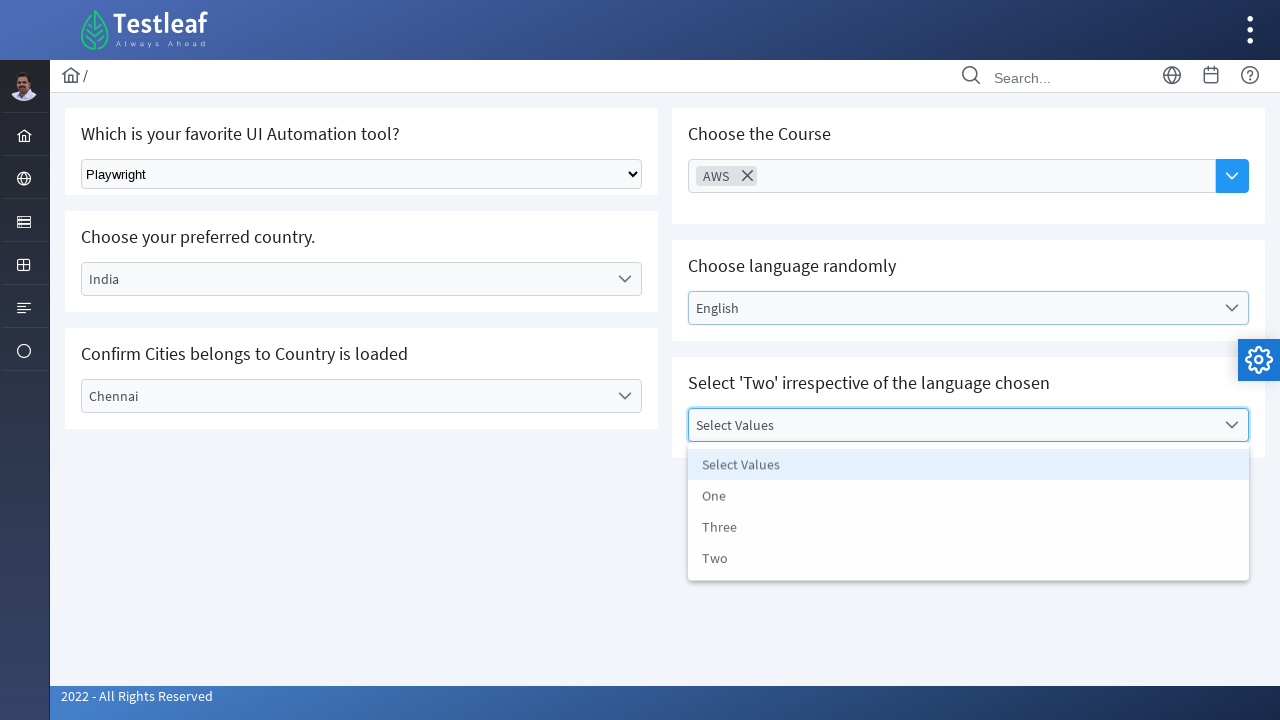

Selected 'Two' from value options at (968, 561) on li#j_idt87\:value_3
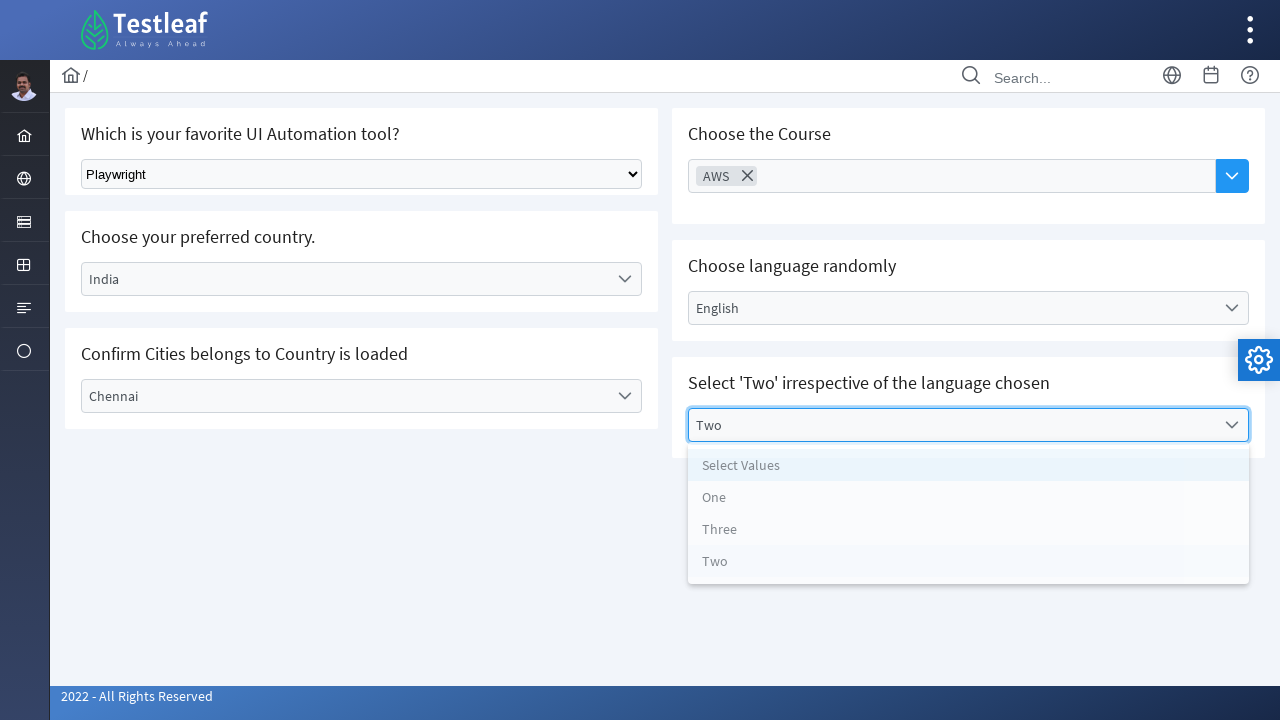

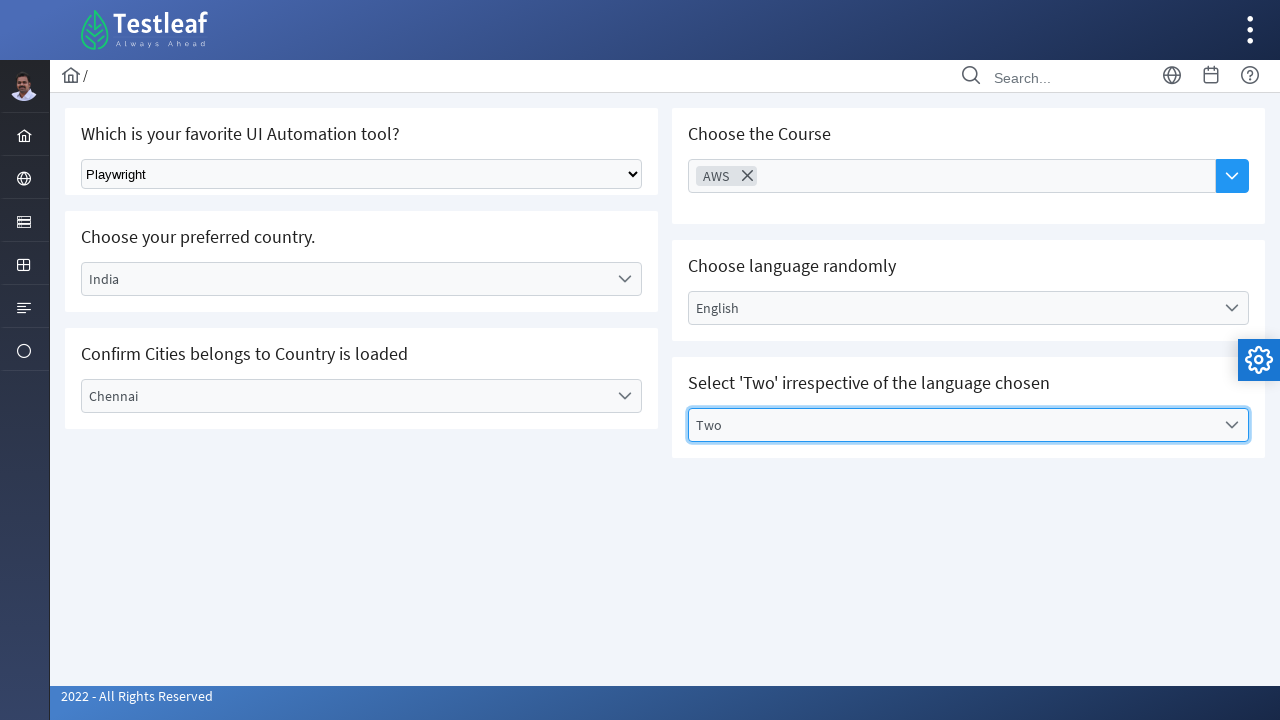